Clicks the checkout button and verifies navigation to checkout form

Starting URL: https://webshop-agil-testautomatiserare.netlify.app/

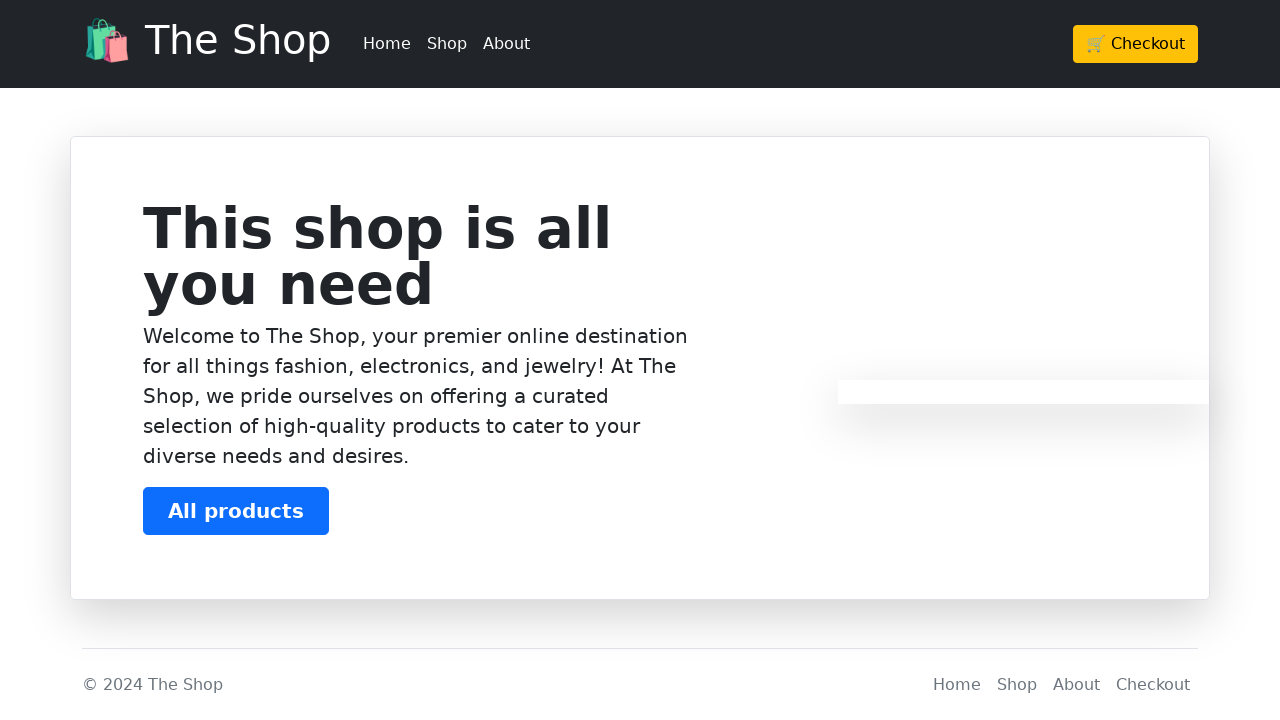

Clicked checkout button at (1136, 44) on .btn-warning
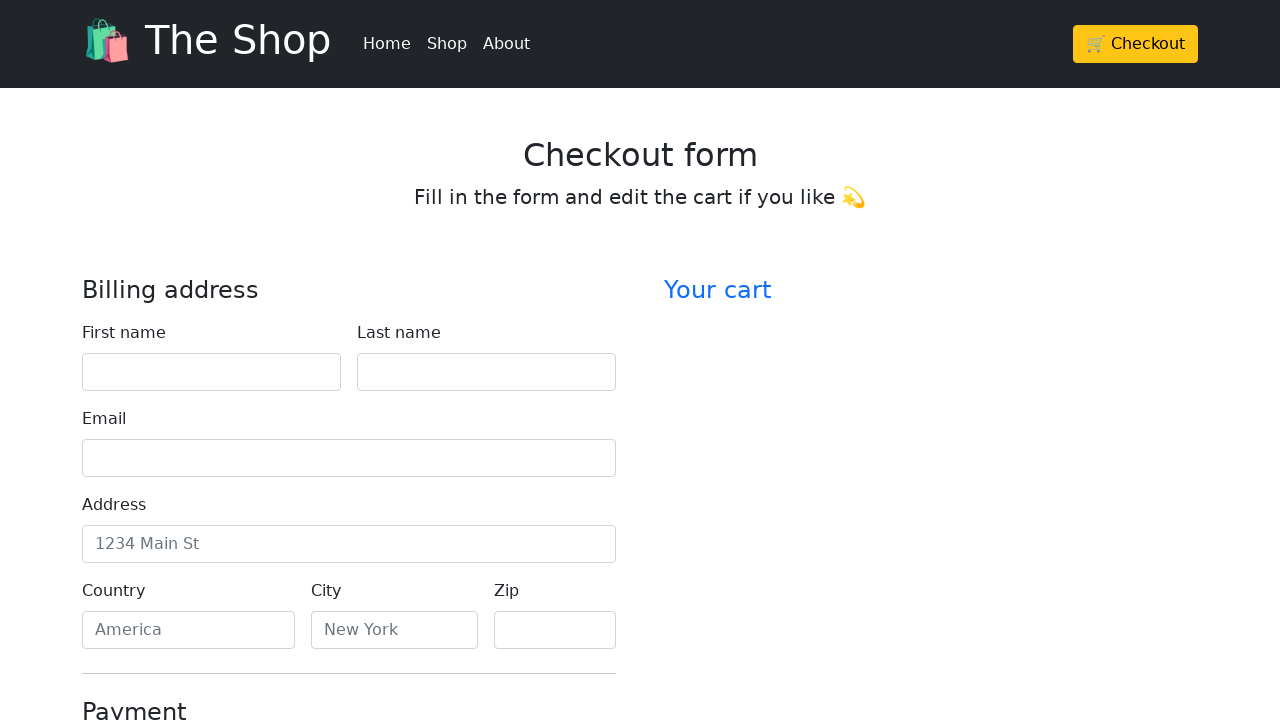

Located checkout form heading element
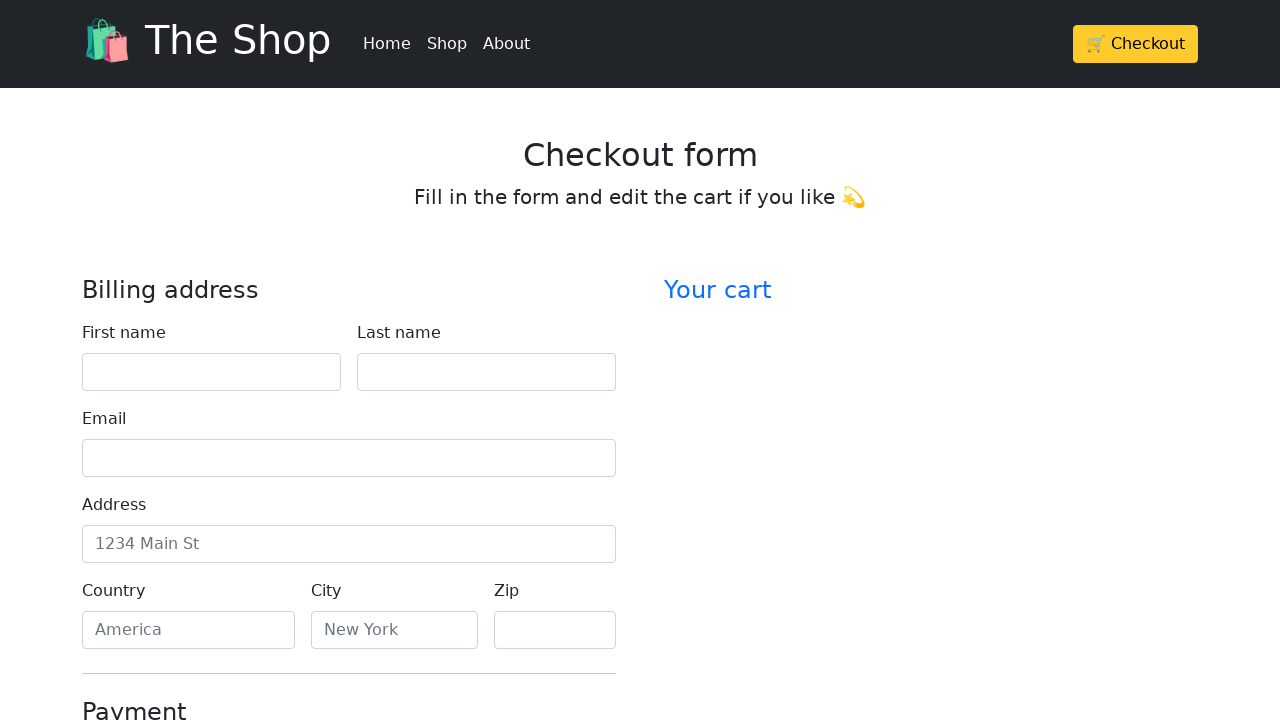

Verified checkout form heading text matches 'Checkout form'
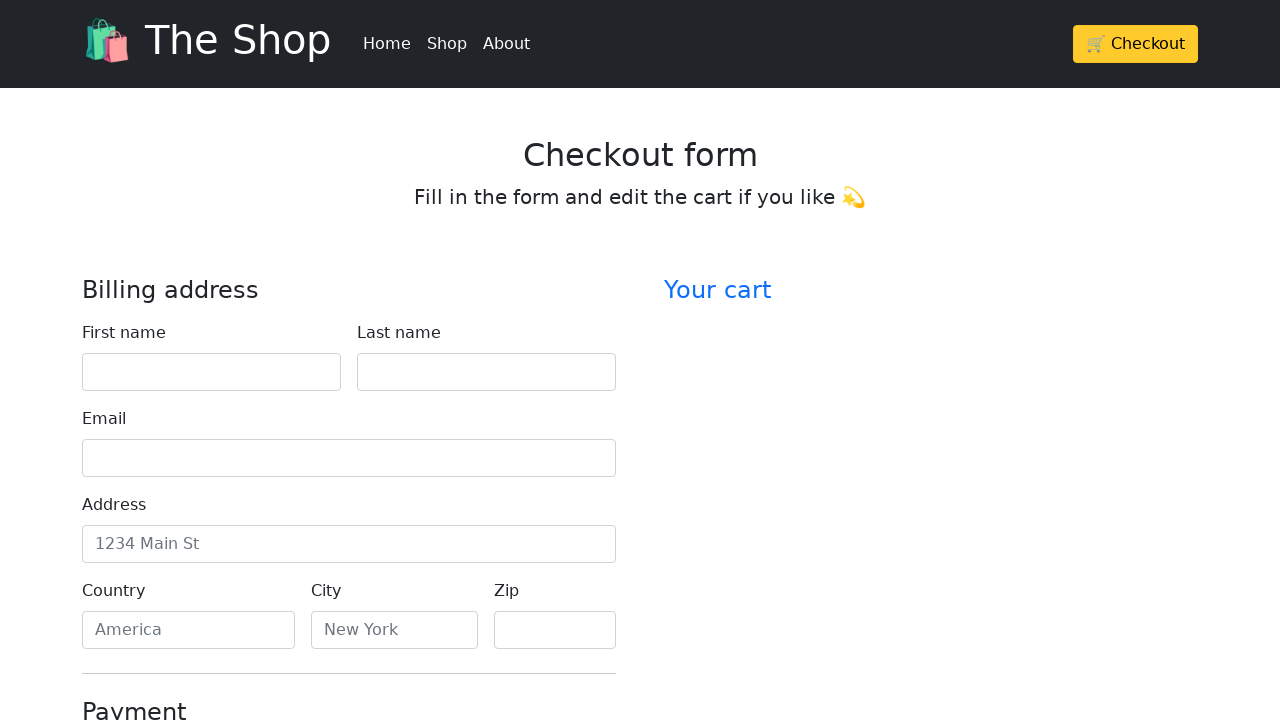

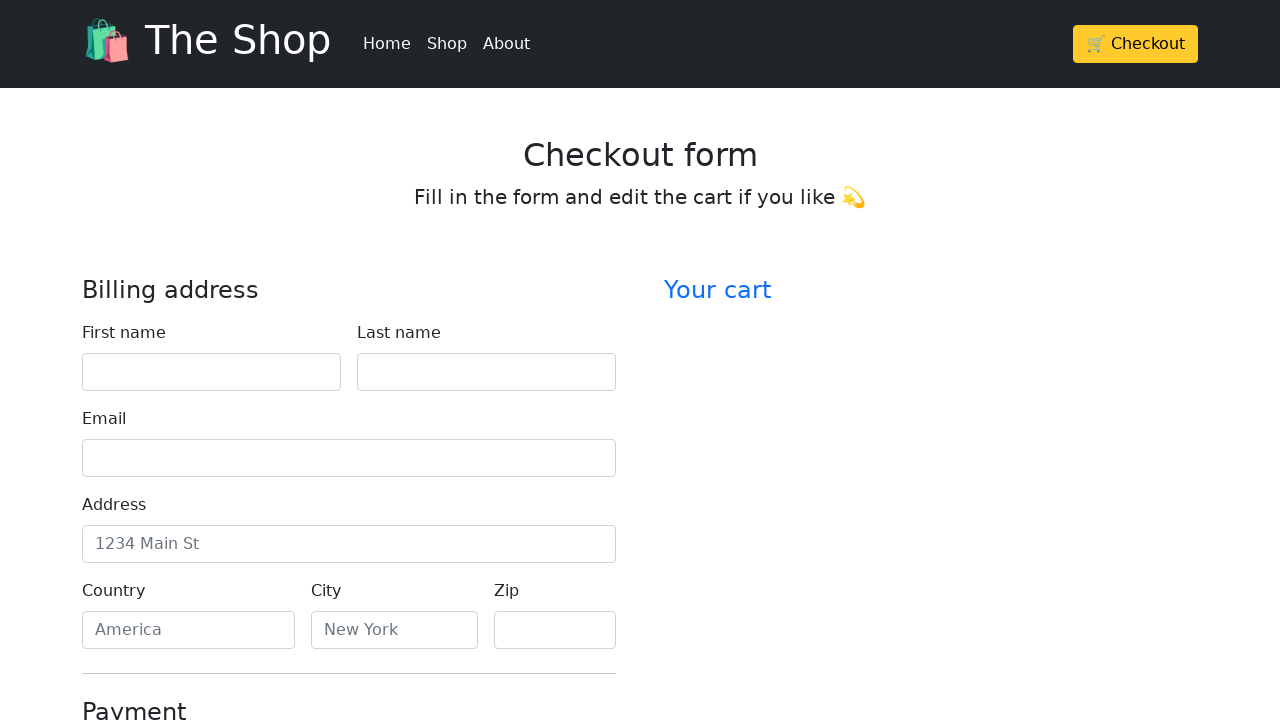